Tests alert popup handling by triggering different types of JavaScript alerts (simple alert and confirm dialogs) and interacting with them using accept and dismiss actions

Starting URL: https://rahulshettyacademy.com/AutomationPractice/

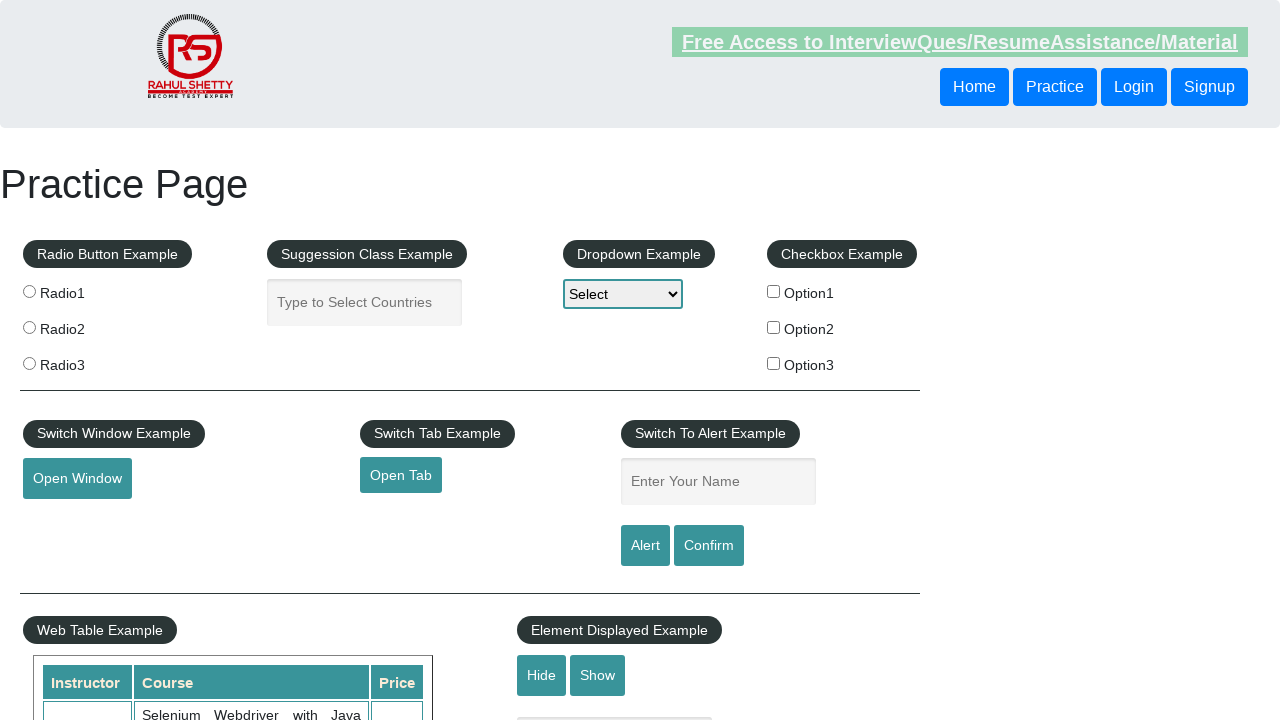

Filled name field with 'Arun Kumar A S' on #name
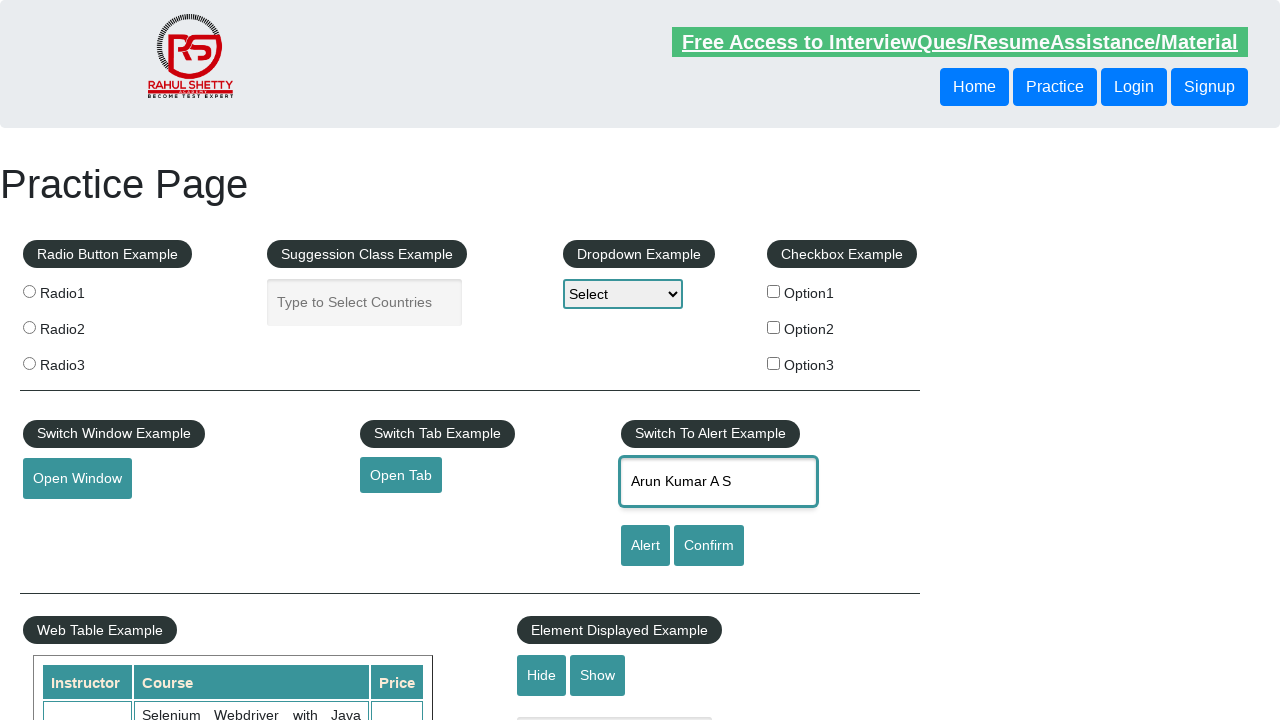

Clicked alert button to trigger simple alert at (645, 546) on #alertbtn
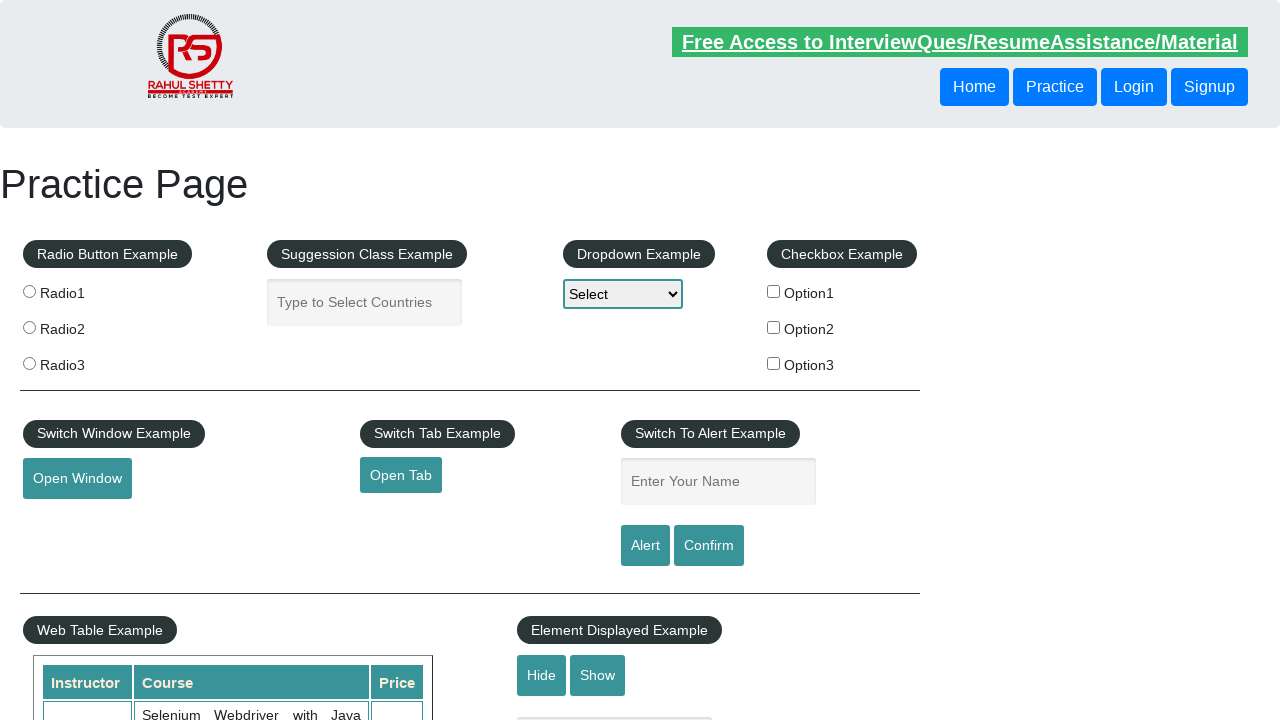

Set up listener to accept alert dialog
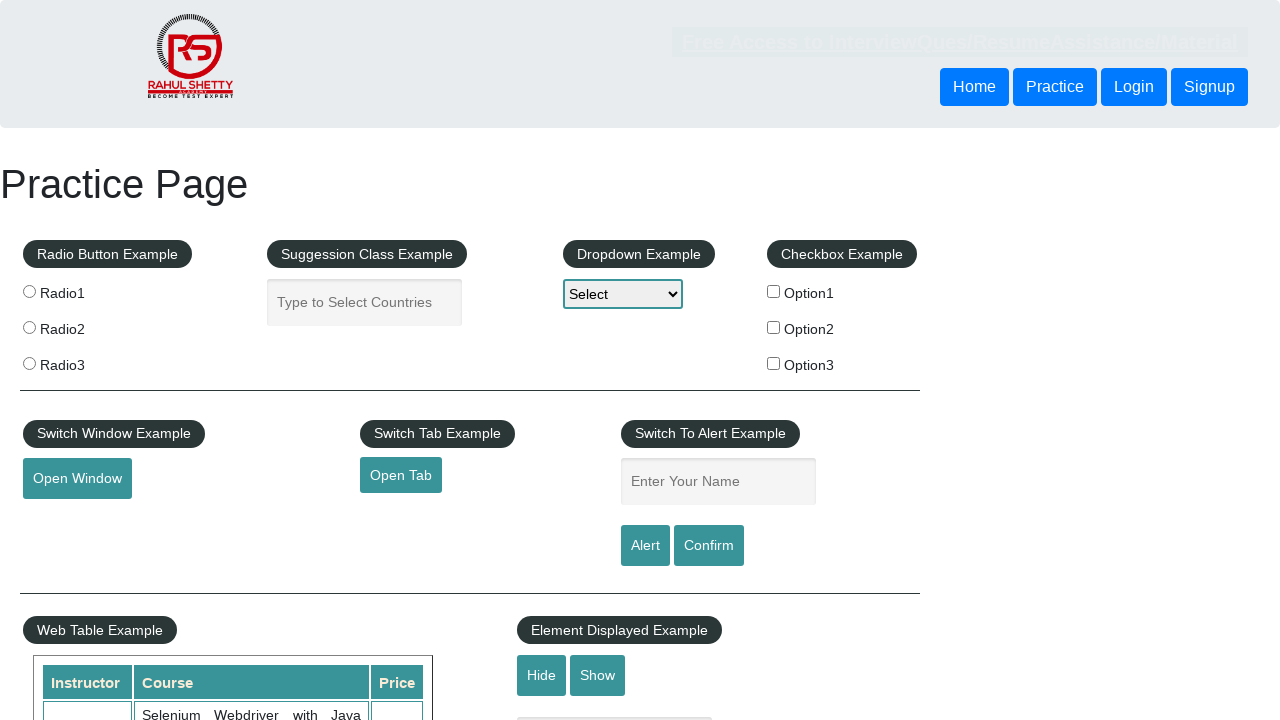

Waited 1 second for alert to be processed
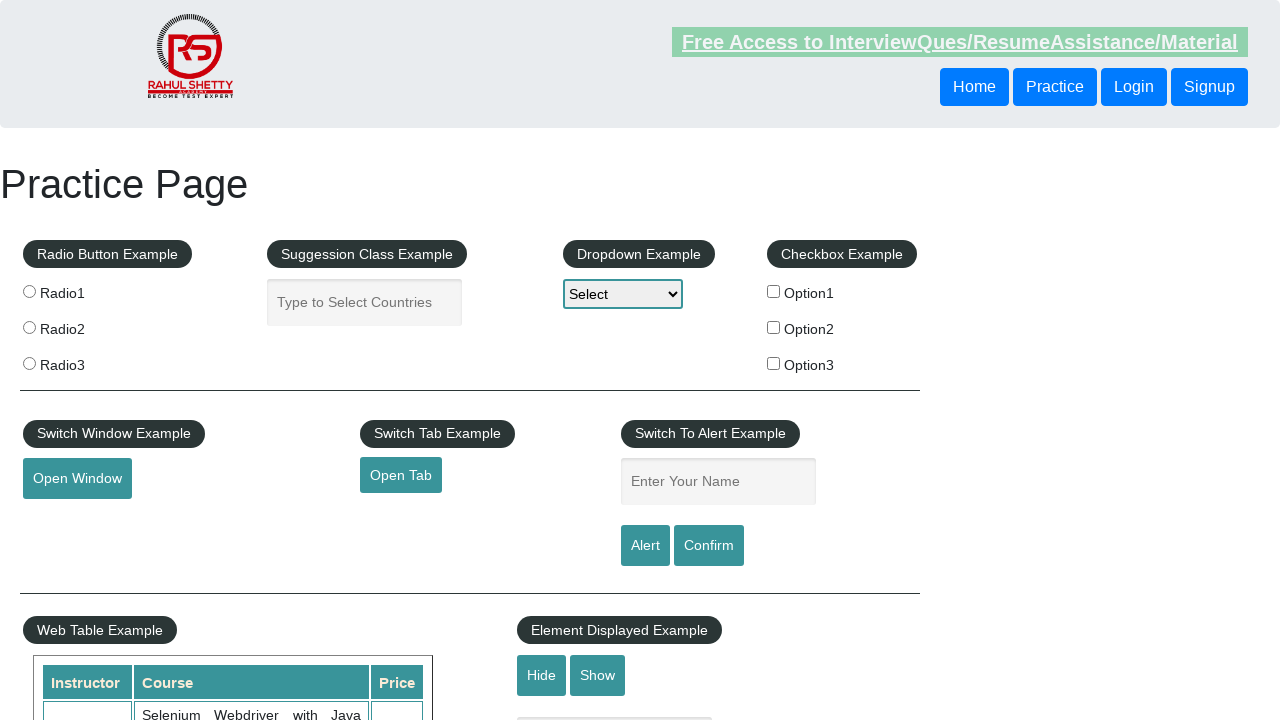

Filled name field with 'Arun Kumar A S' again on #name
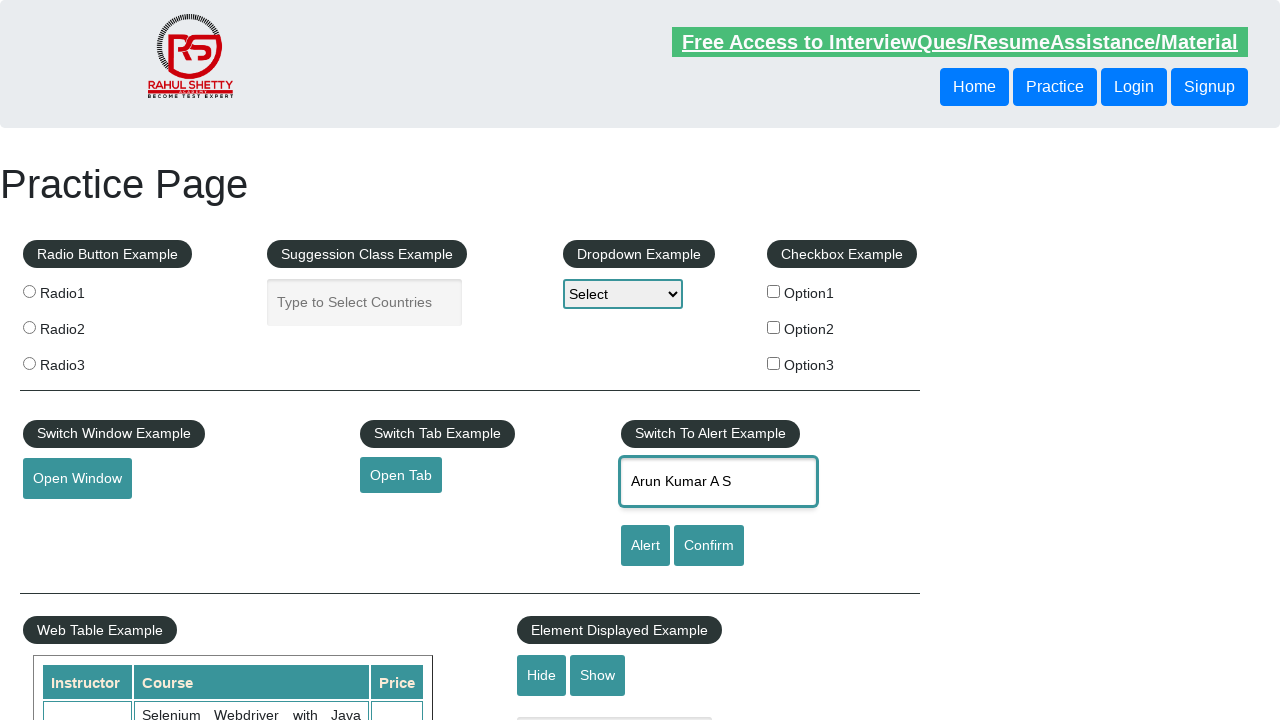

Clicked confirm button to trigger confirm dialog at (709, 546) on #confirmbtn
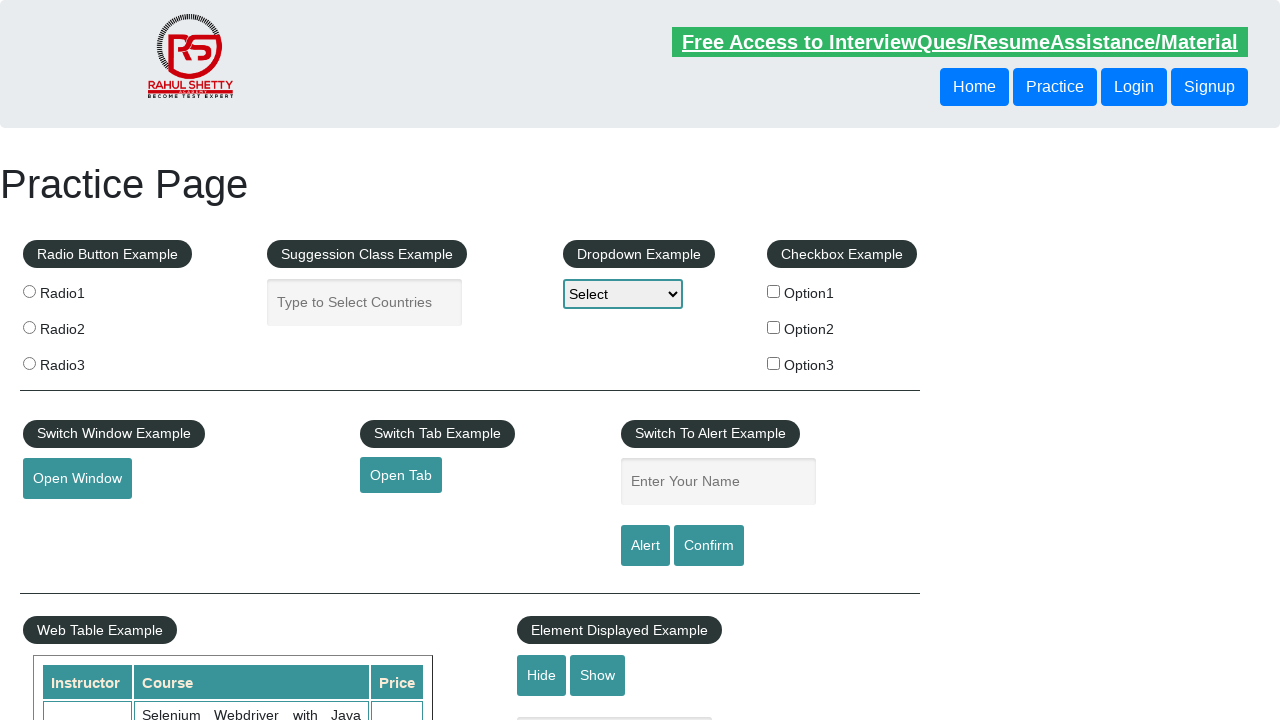

Set up listener to dismiss confirm dialog
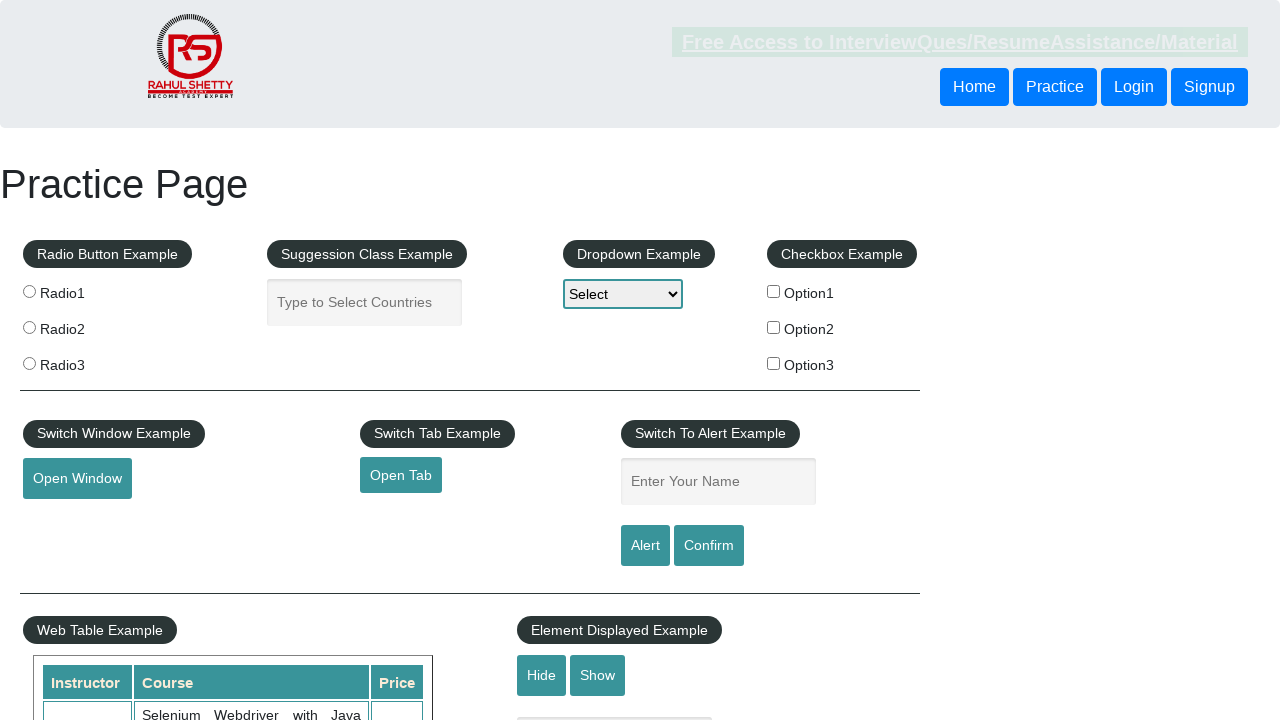

Waited 1 second for confirm dialog to be dismissed
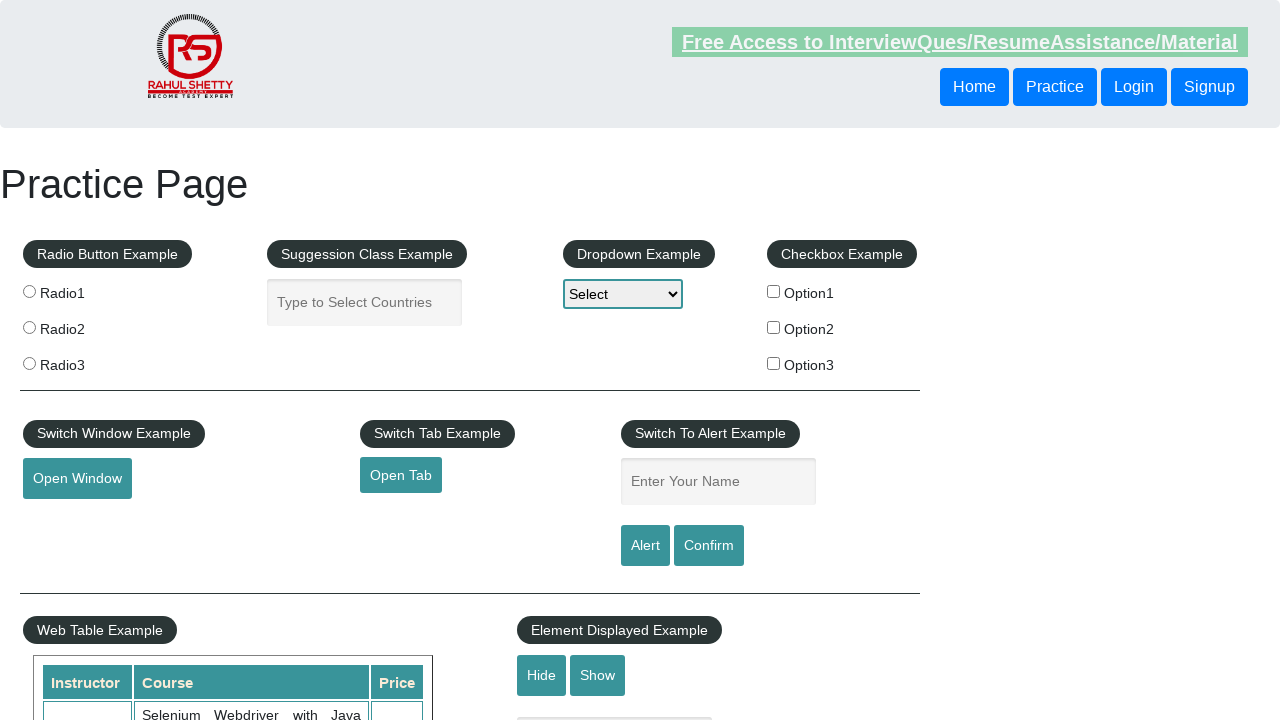

Filled name field with 'Arun Kumar A S' once more on #name
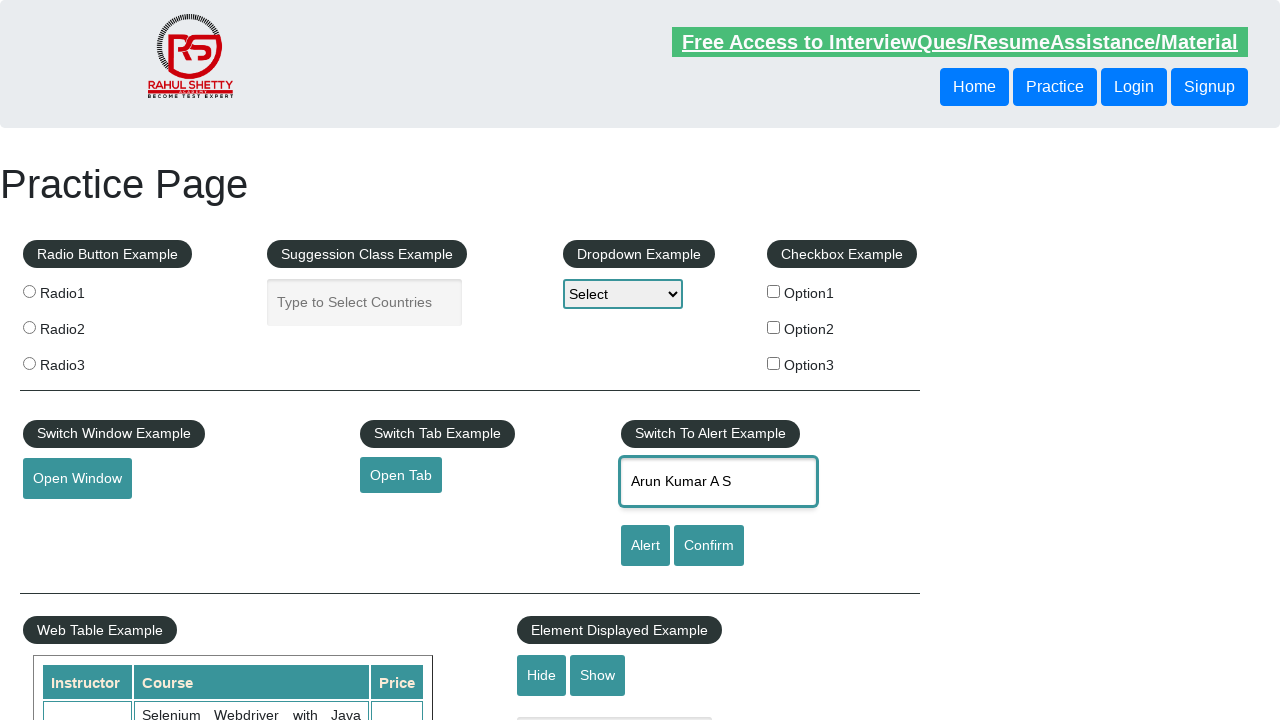

Clicked confirm button to trigger confirm dialog again at (709, 546) on #confirmbtn
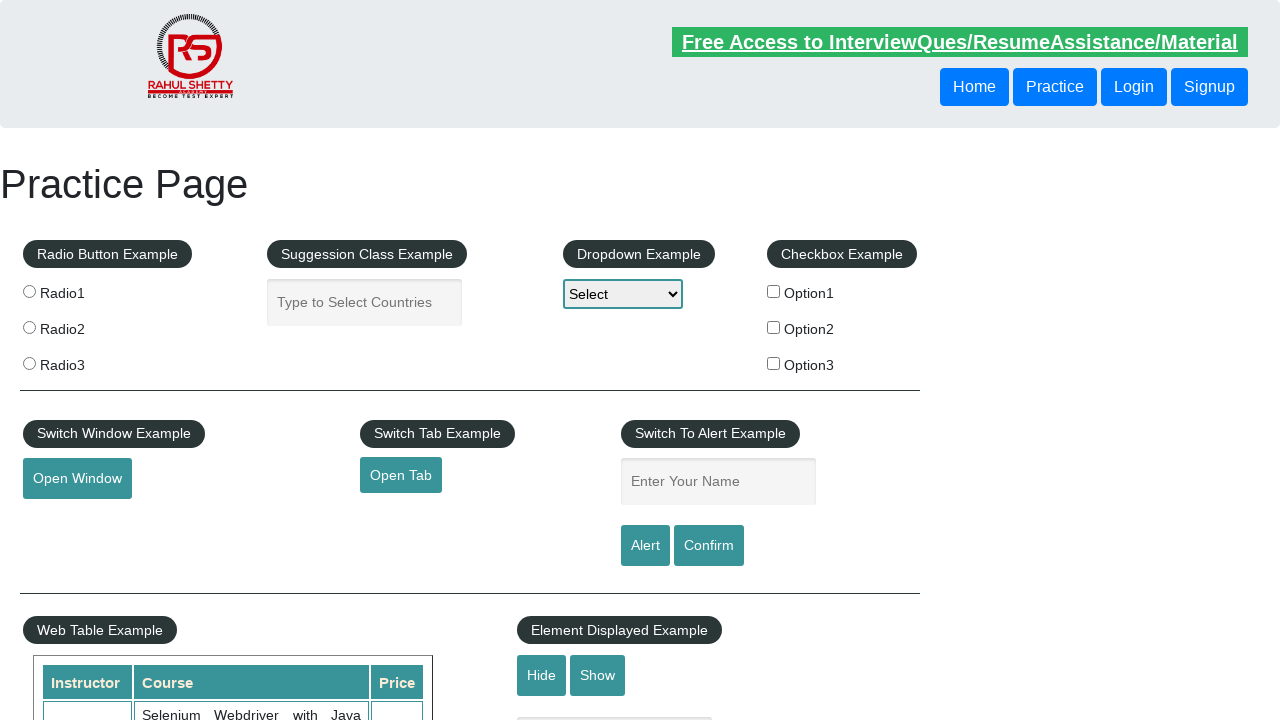

Set up listener to accept confirm dialog
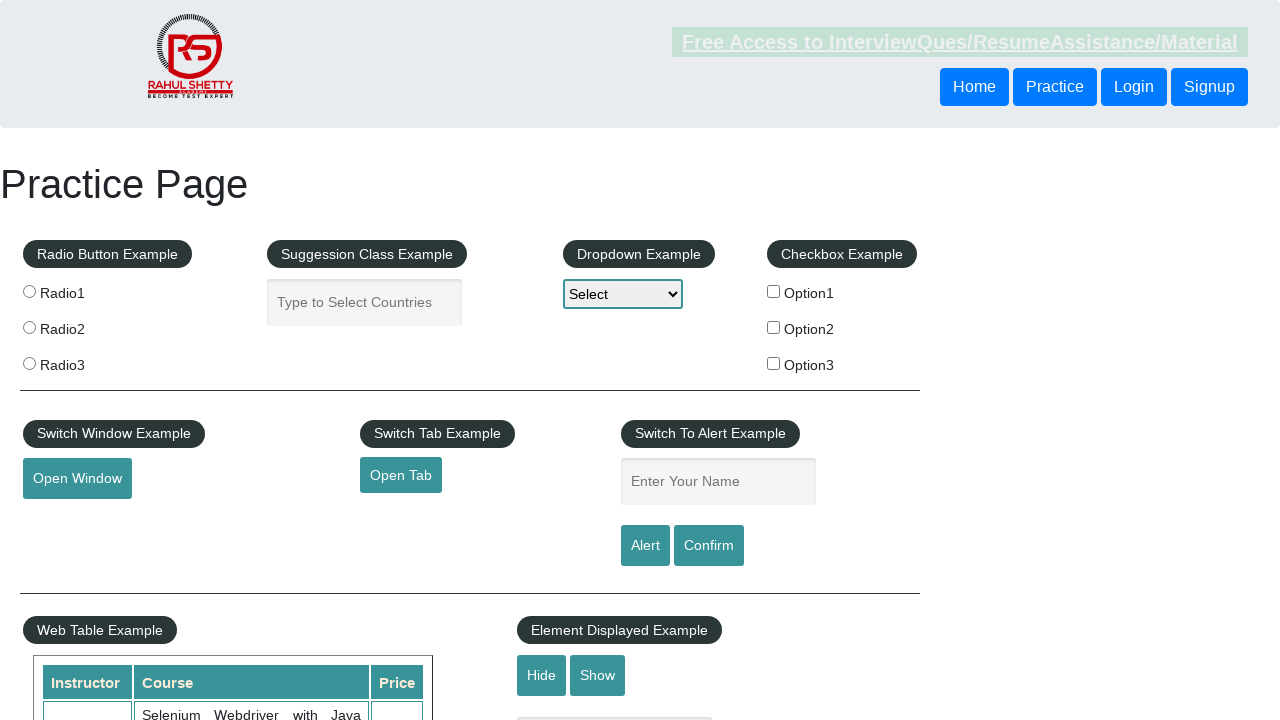

Waited 1 second for confirm dialog to be accepted
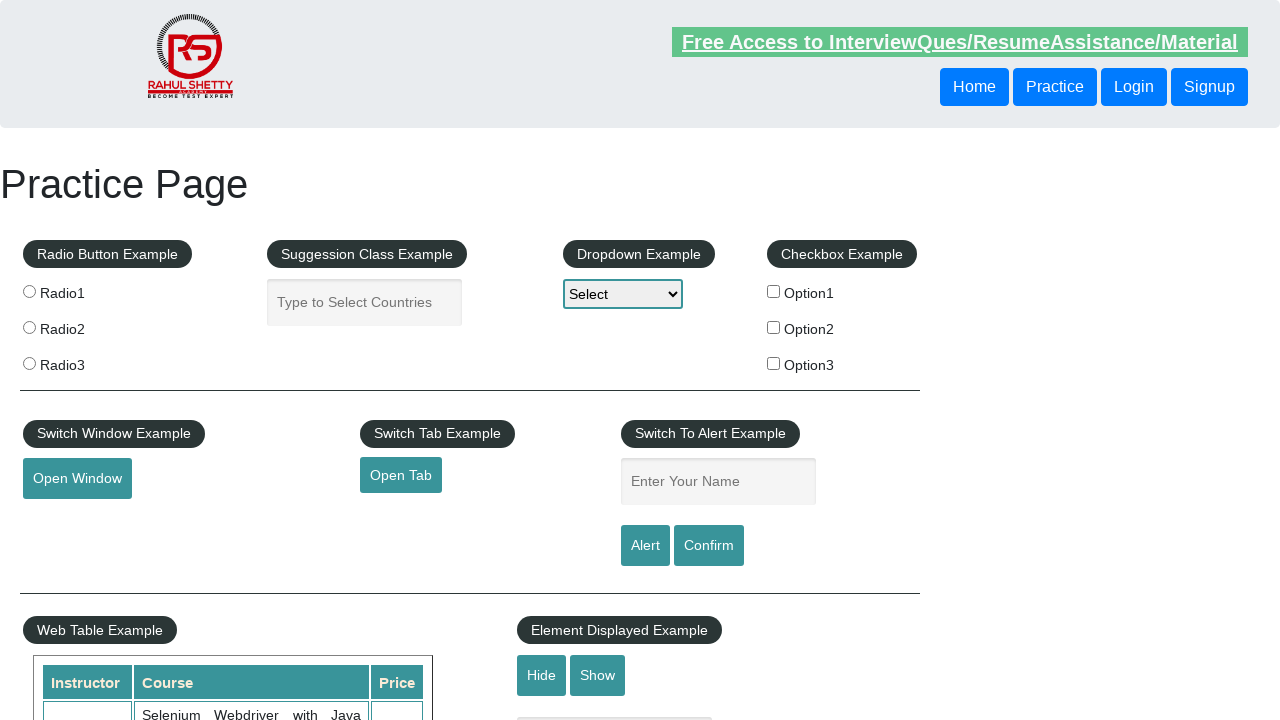

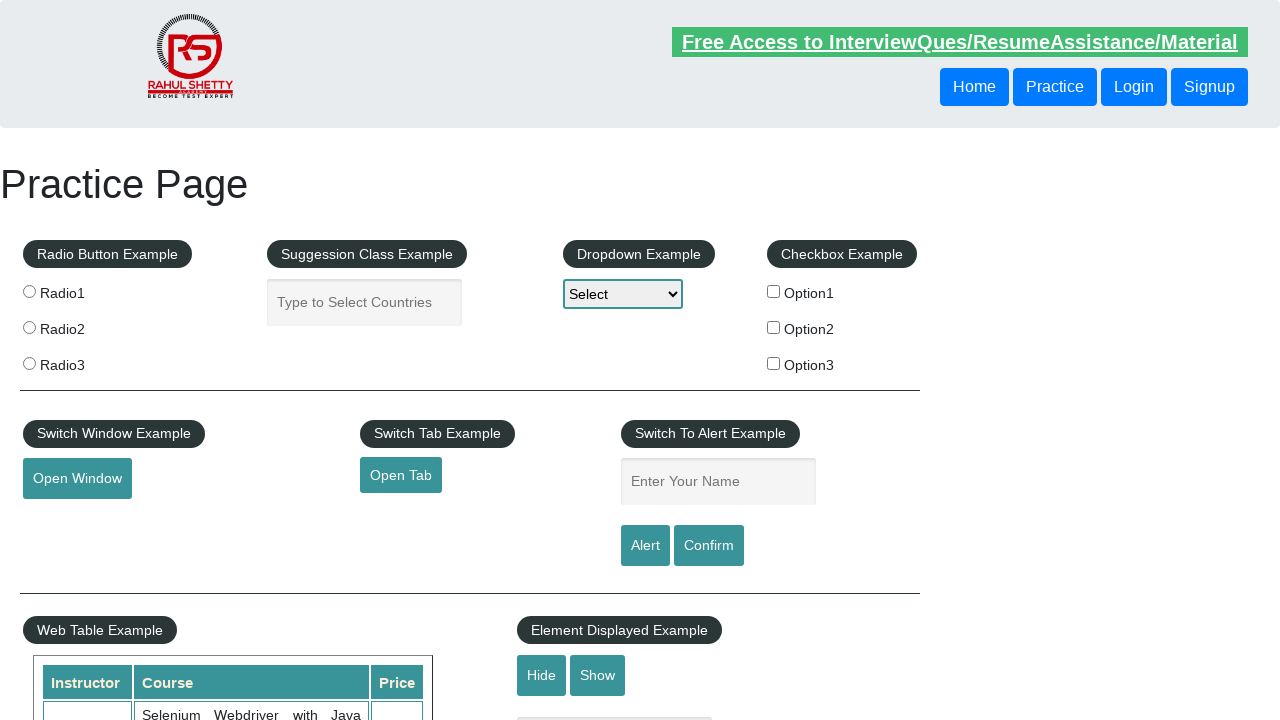